Tests window handling by clicking a link that opens in a new window/tab and switching to it to verify content

Starting URL: https://rahulshettyacademy.com/loginpagePractise/#

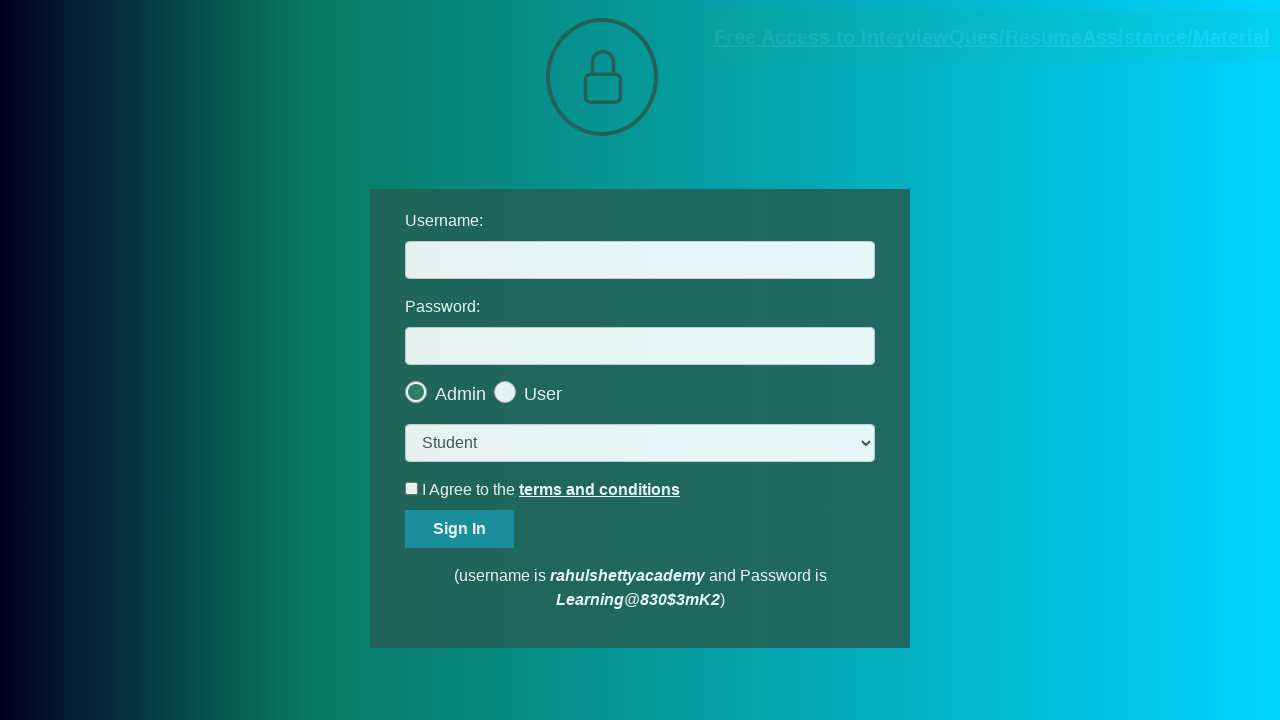

Clicked blinking text link that opens new window at (992, 37) on .blinkingText
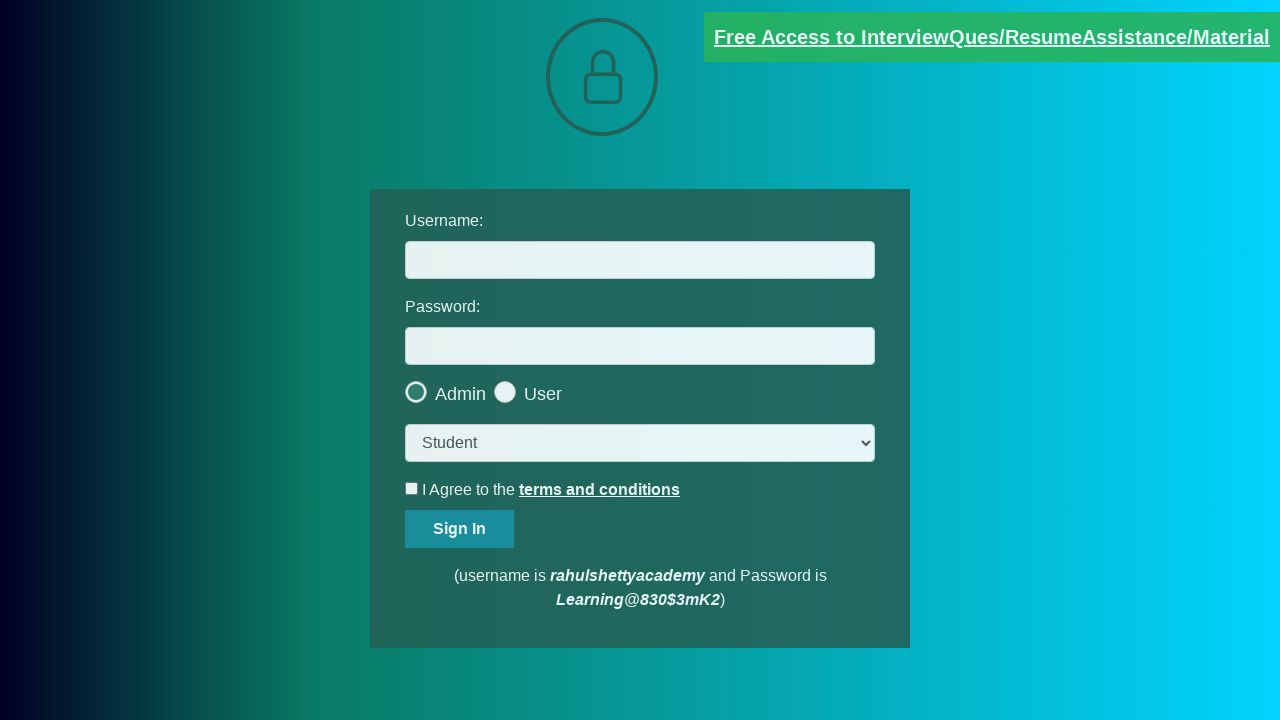

New window/tab loaded successfully
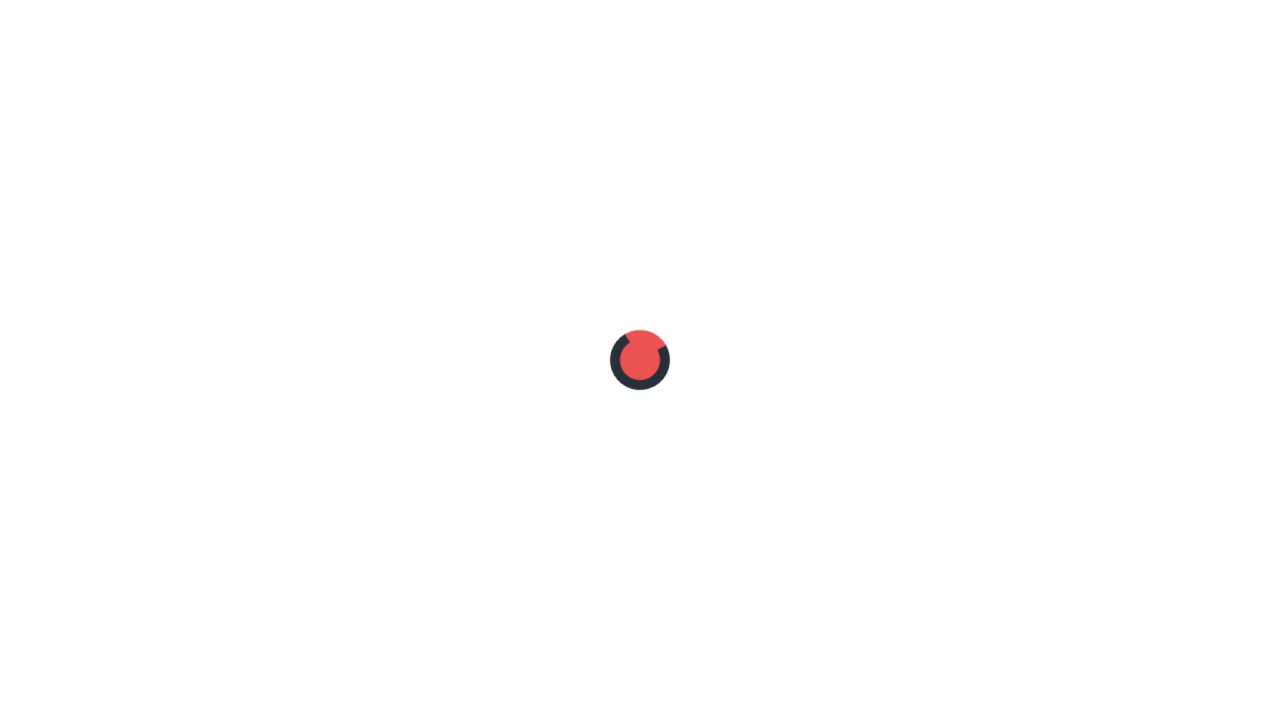

Located email element in new window
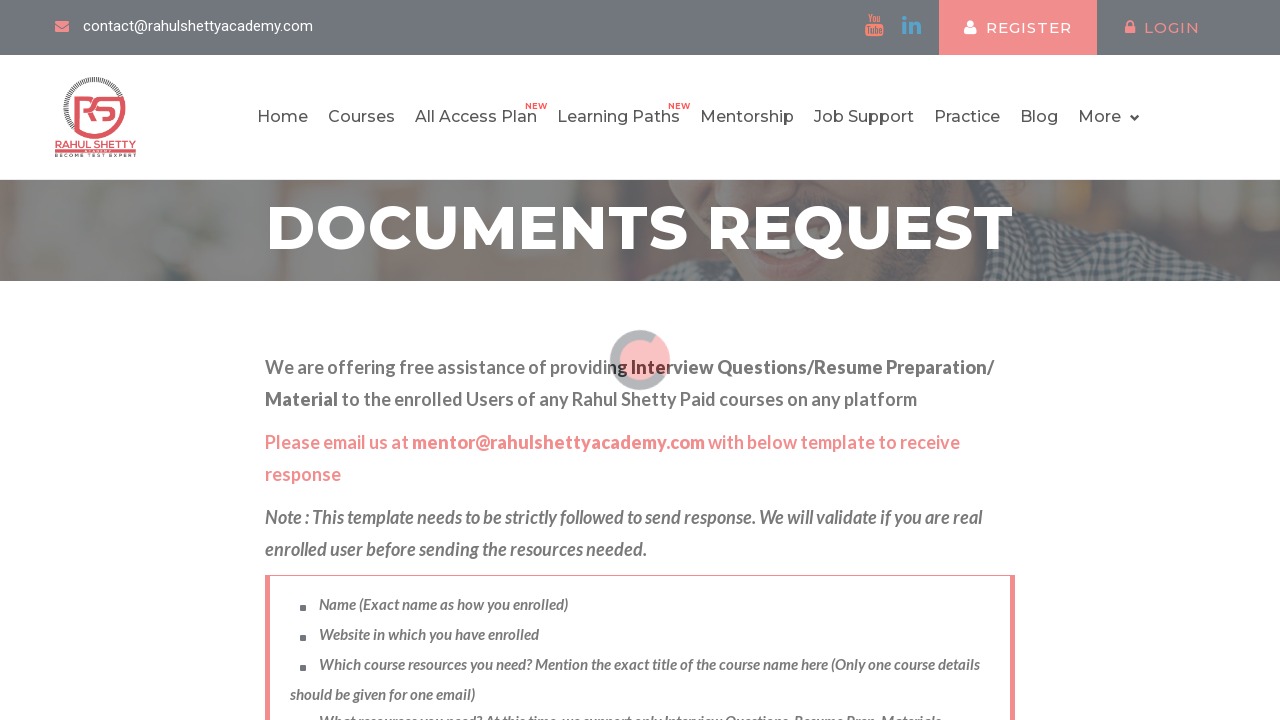

Retrieved and printed email text from new window
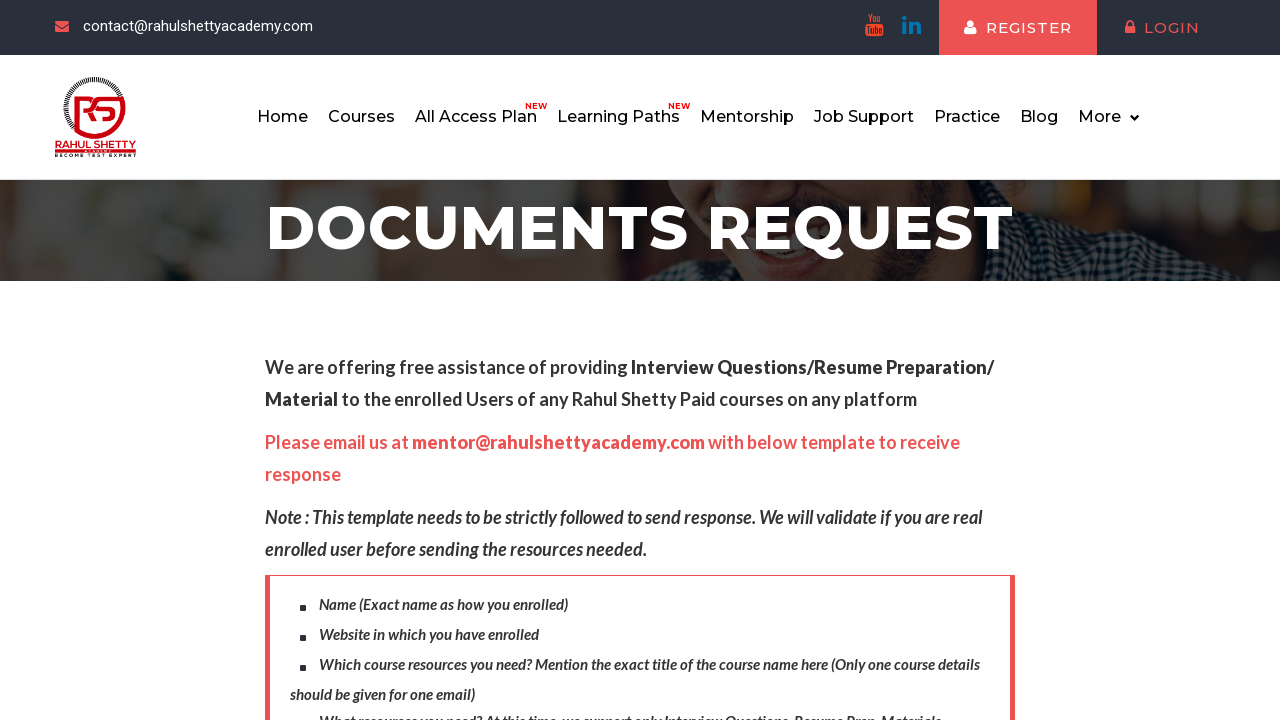

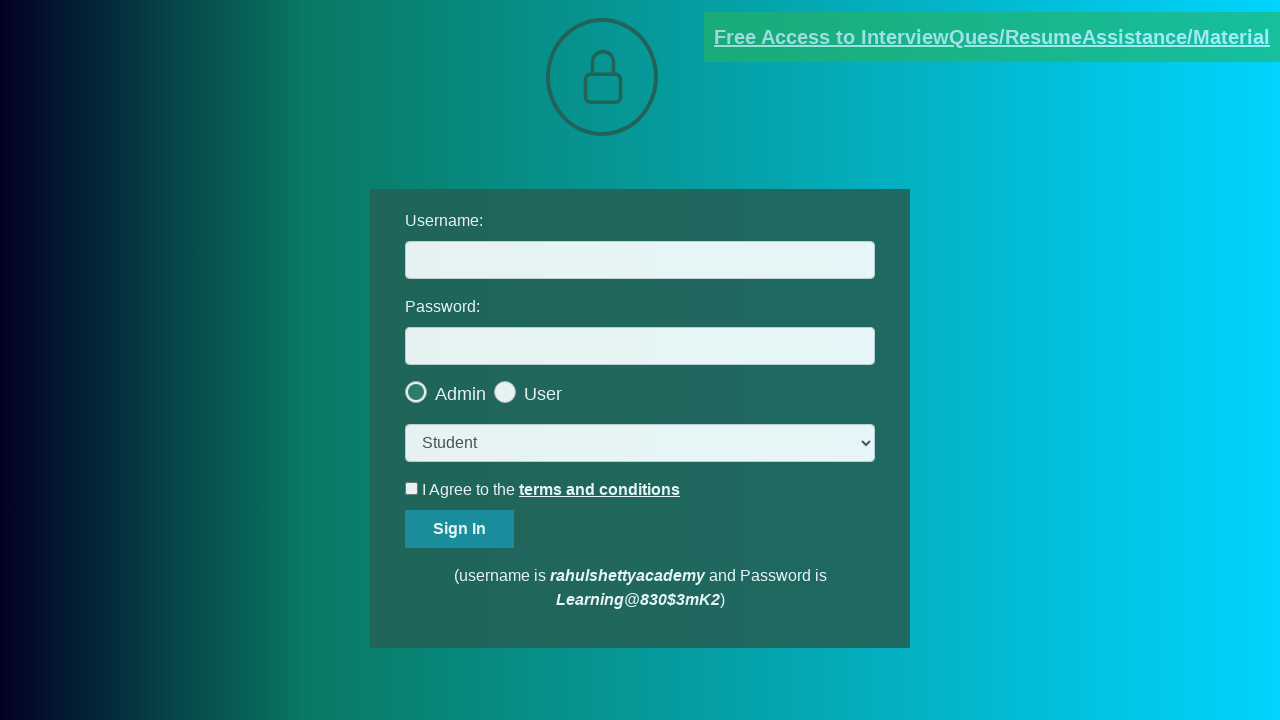